Tests adding a new employee by clicking the add button, selecting the new employee, and filling in their name, phone, and title information

Starting URL: https://devmountain-qa.github.io/employee-manager/1.2_Version/index.html

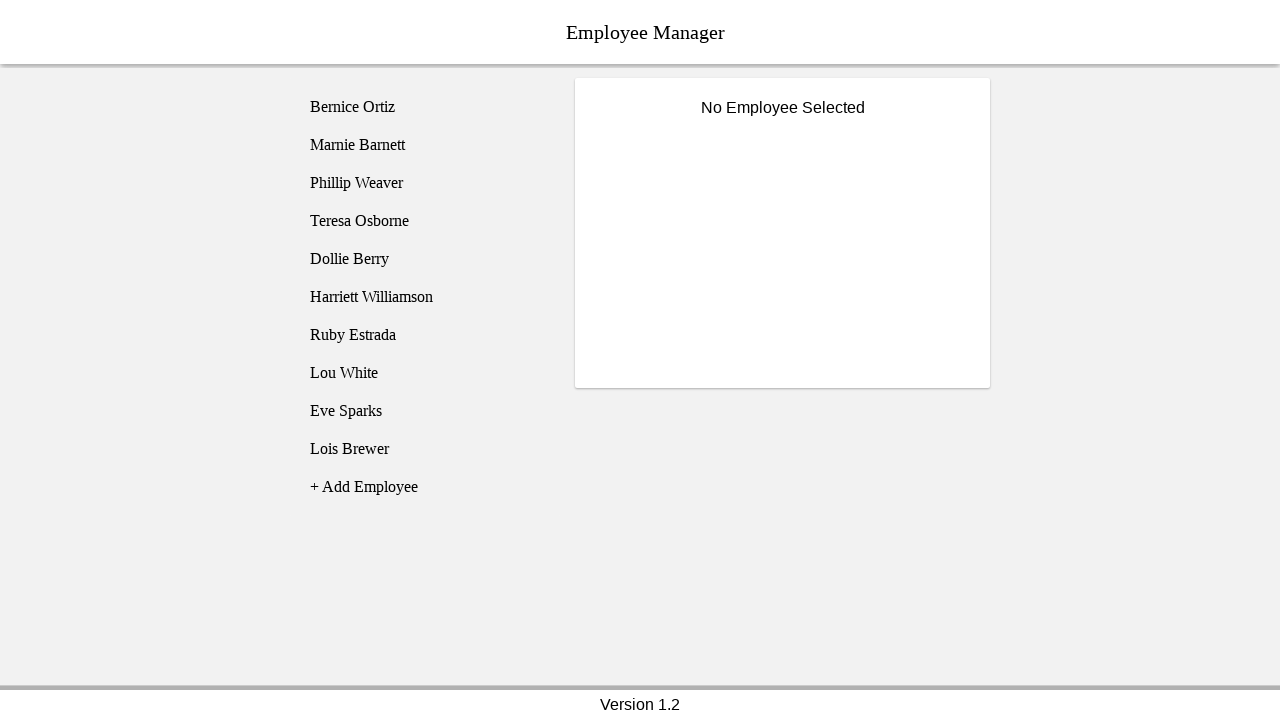

Waited for page to load with header
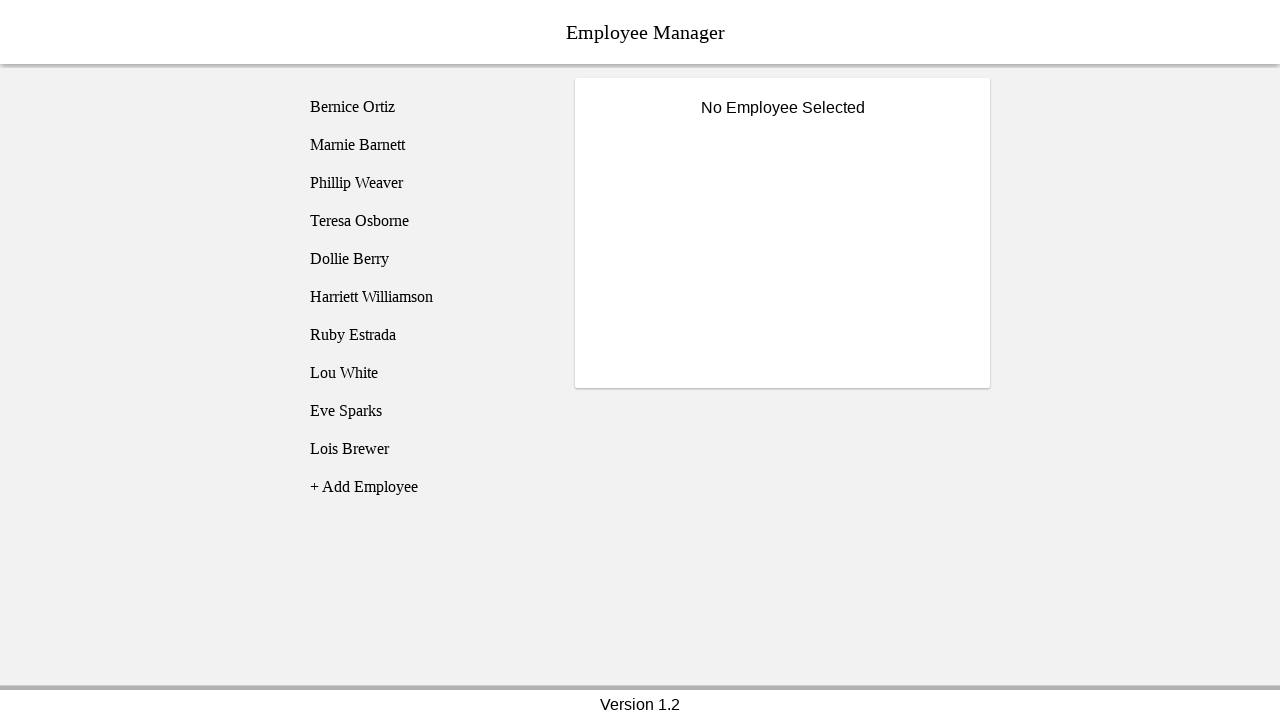

Clicked add employee button at (425, 487) on [name='addEmployee']
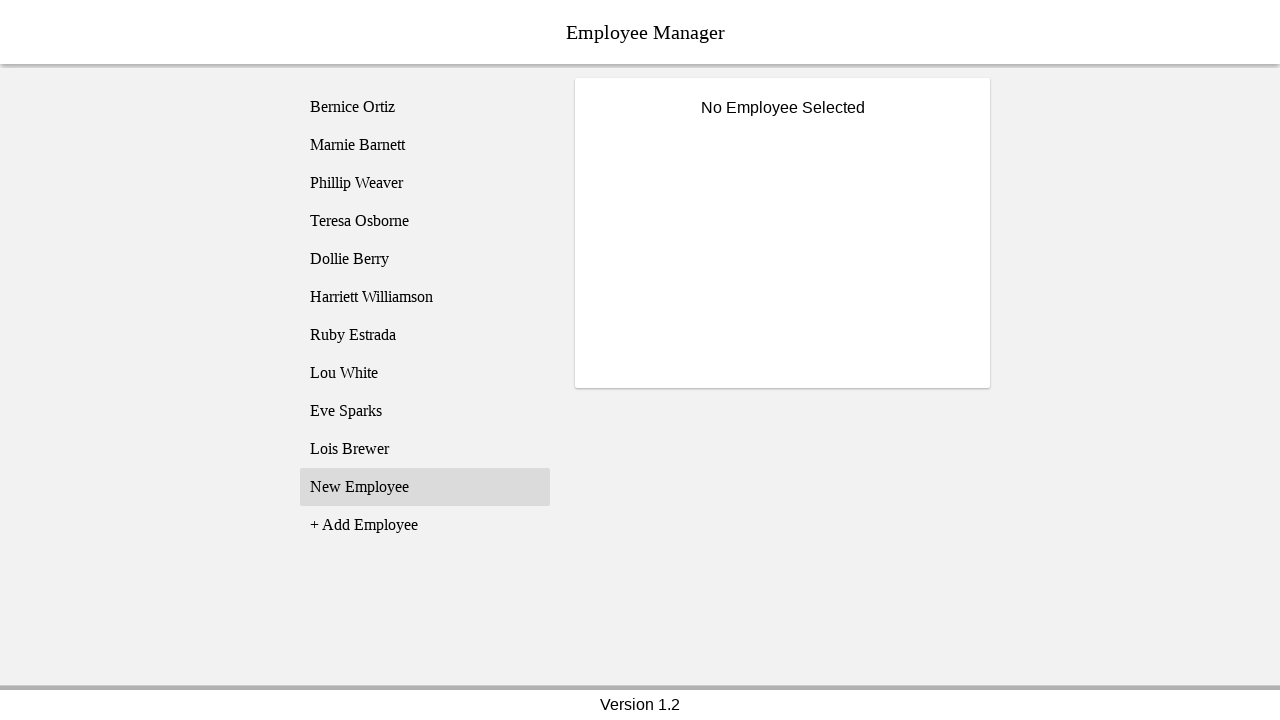

Selected newly added employee at (425, 487) on [name='employee11']
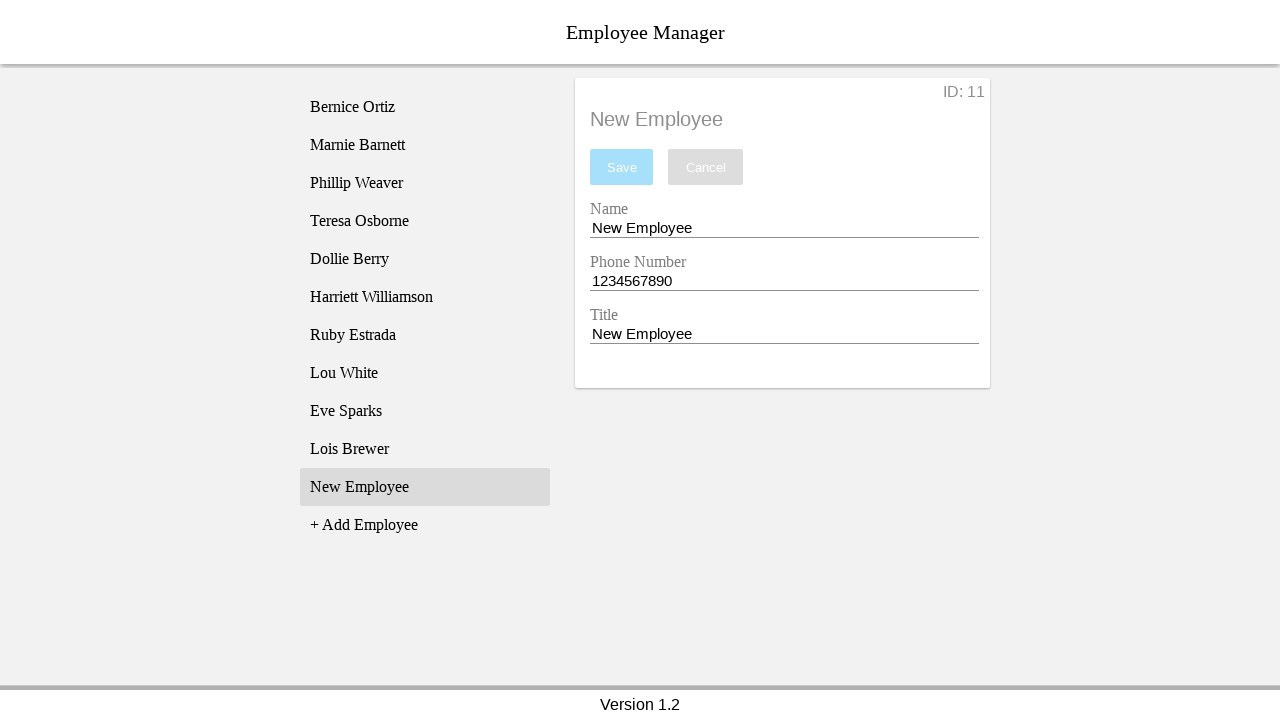

Clicked name entry field at (784, 228) on [name='nameEntry']
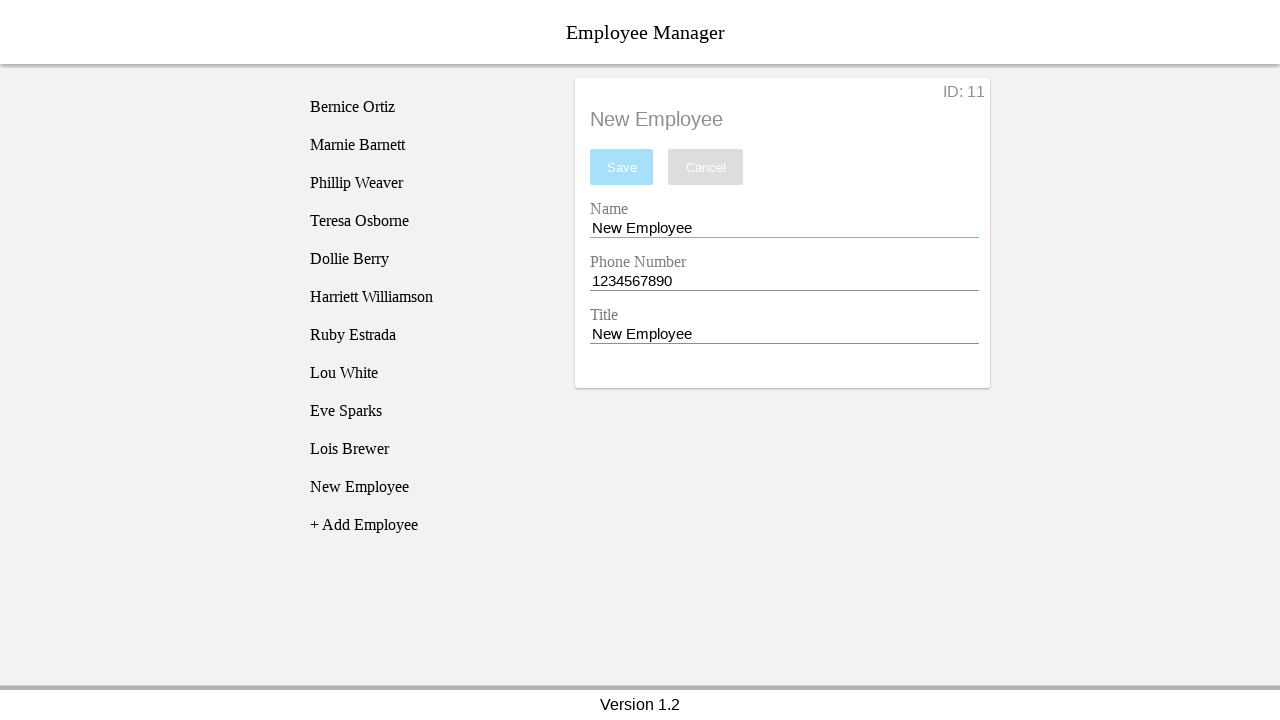

Cleared name entry field on [name='nameEntry']
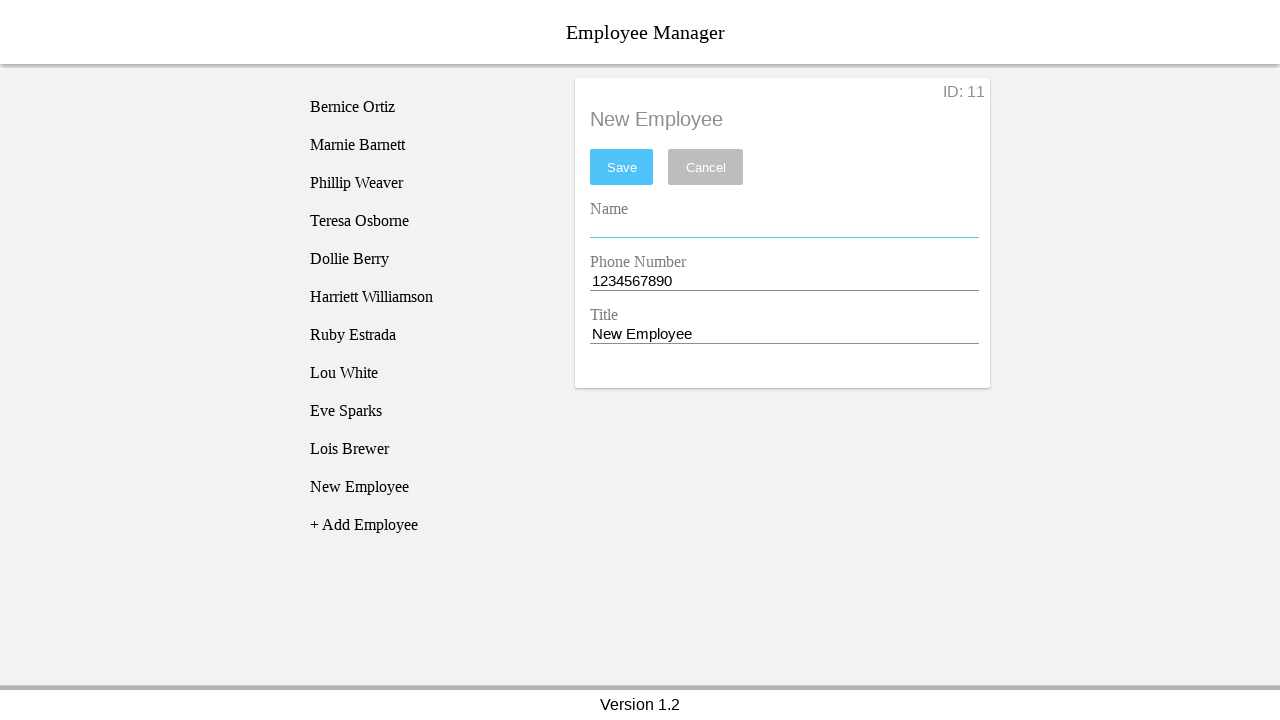

Filled name field with 'John Smith' on [name='nameEntry']
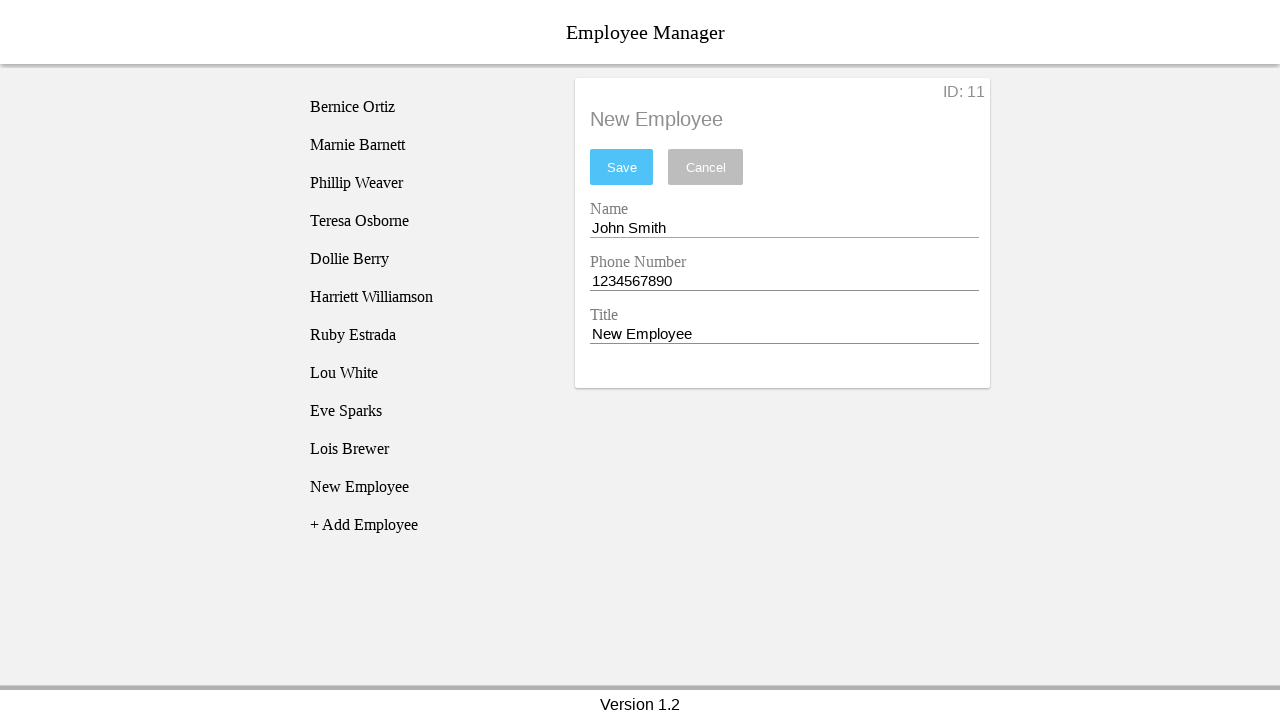

Clicked phone entry field at (784, 281) on [name='phoneEntry']
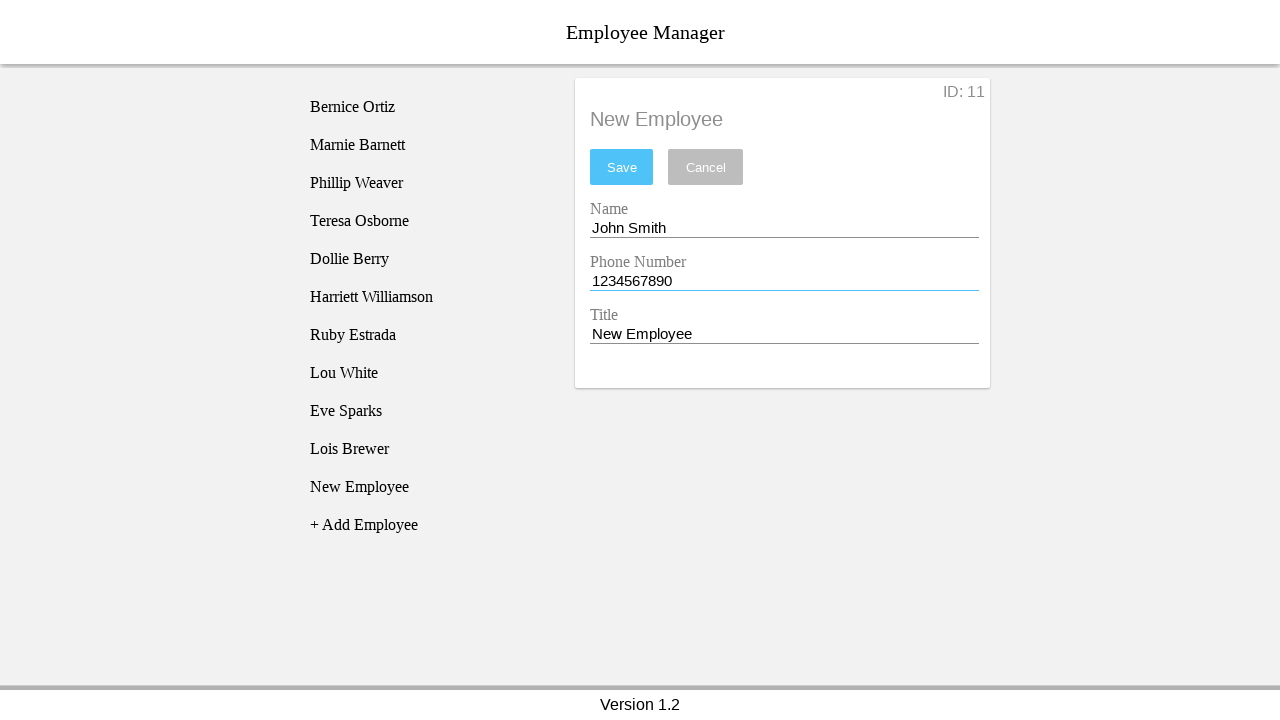

Cleared phone entry field on [name='phoneEntry']
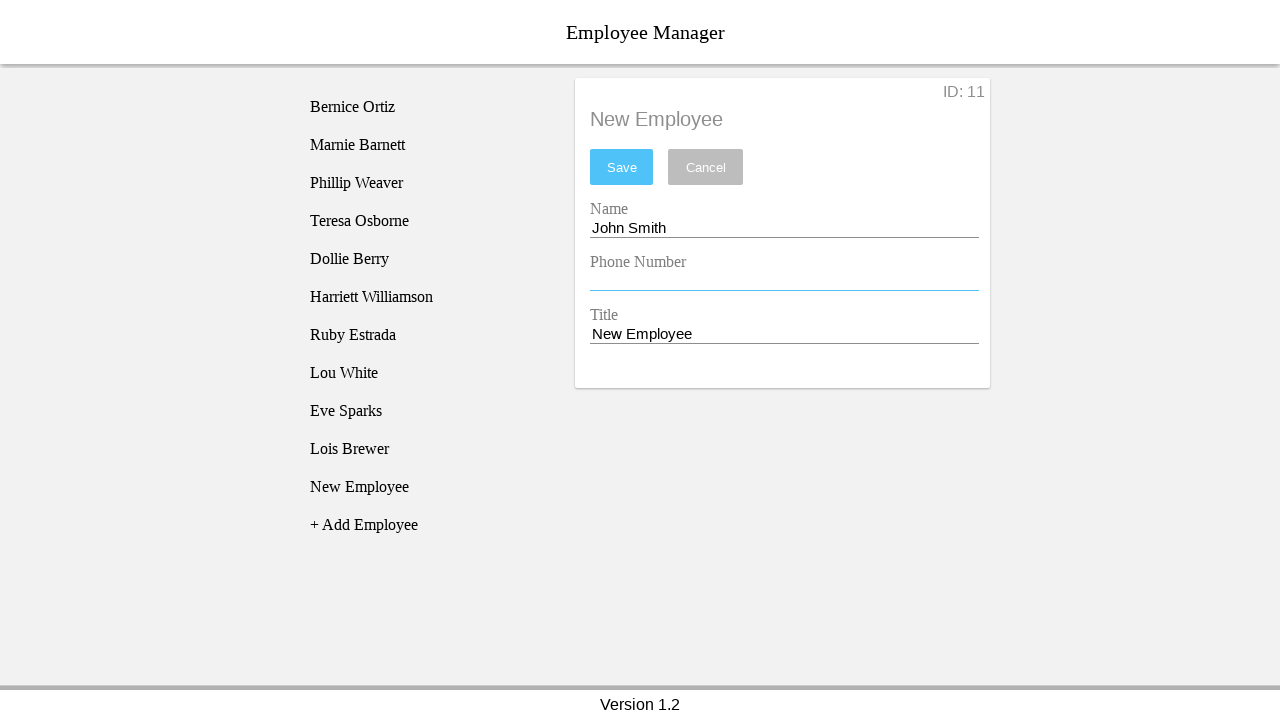

Filled phone field with '555-123-4567' on [name='phoneEntry']
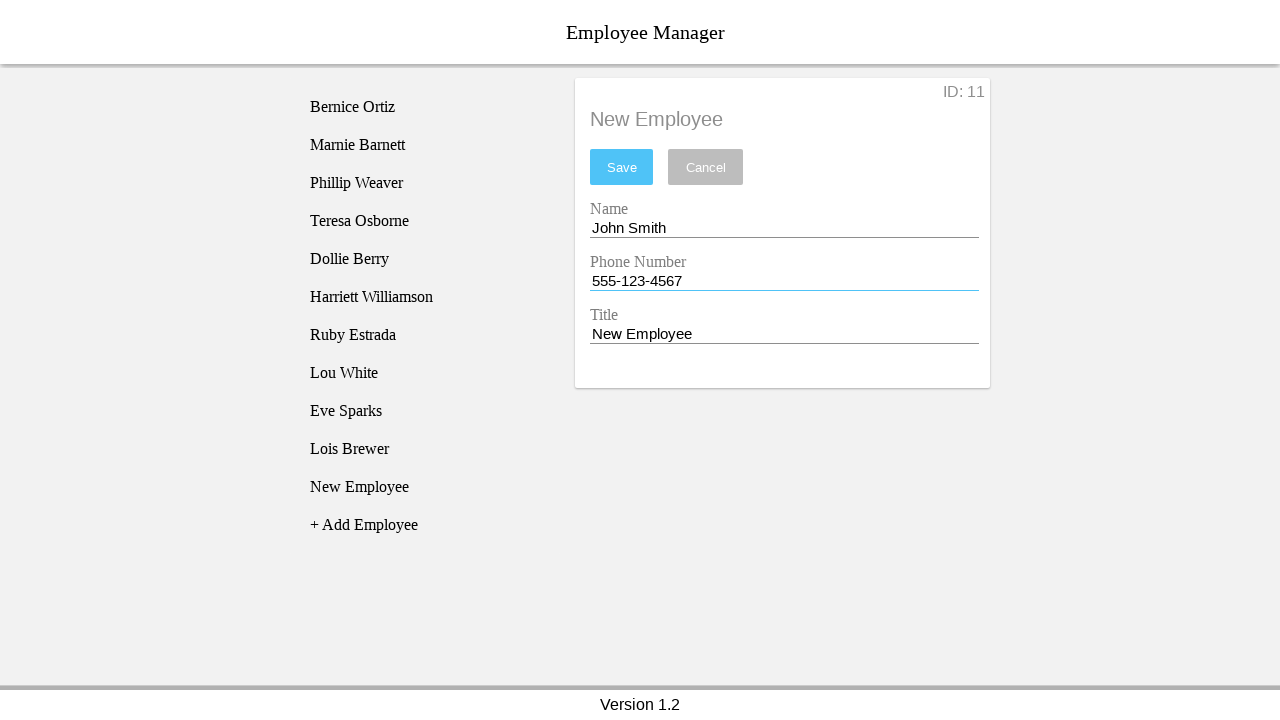

Clicked title entry field at (784, 334) on [name='titleEntry']
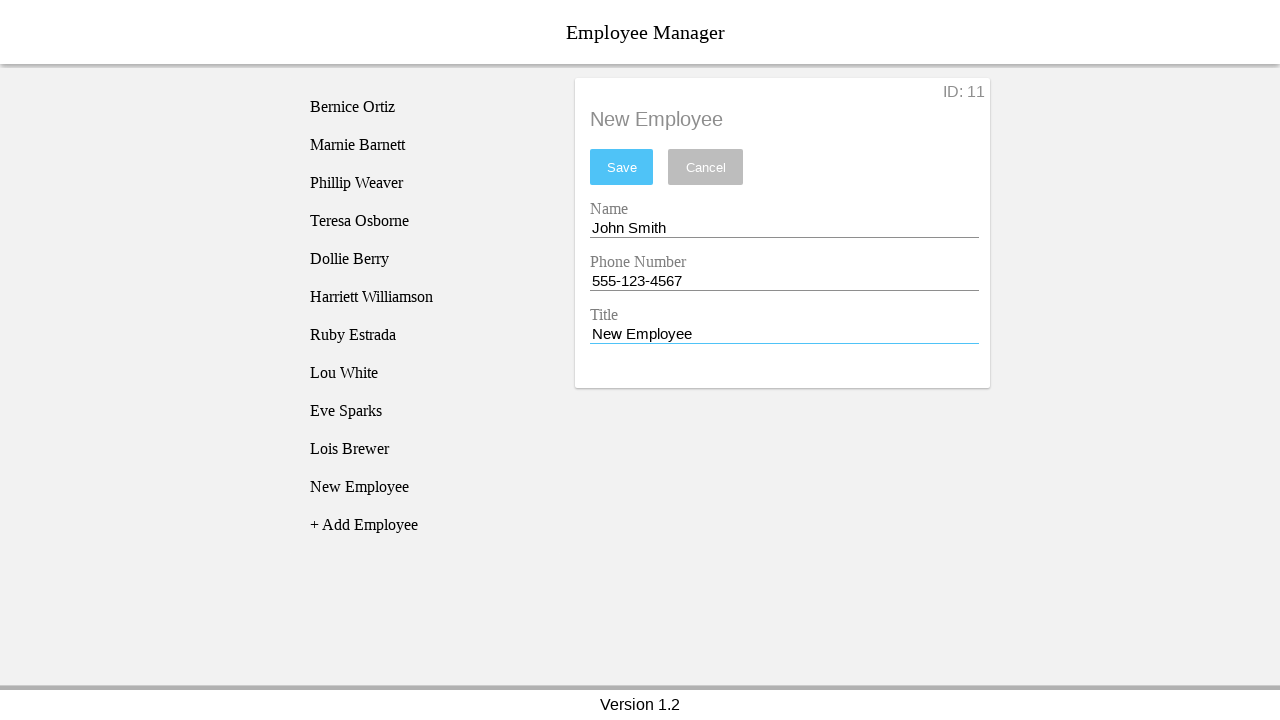

Cleared title entry field on [name='titleEntry']
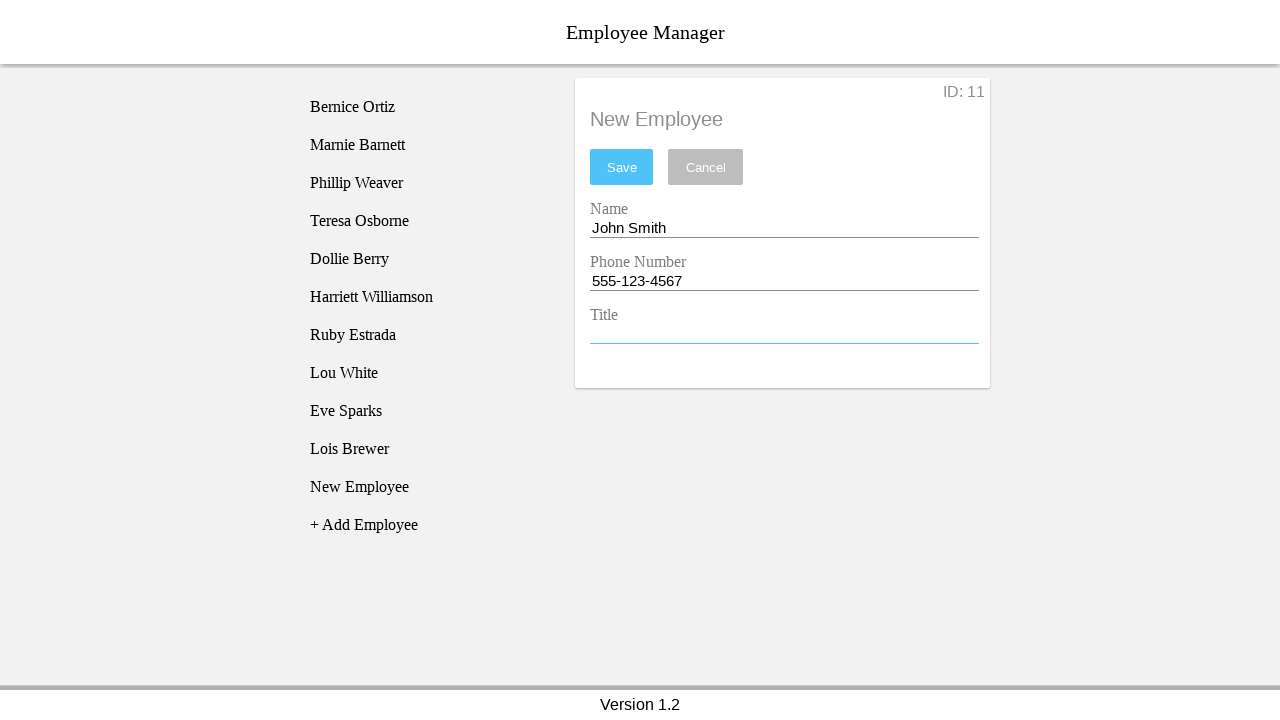

Filled title field with 'Software Engineer' on [name='titleEntry']
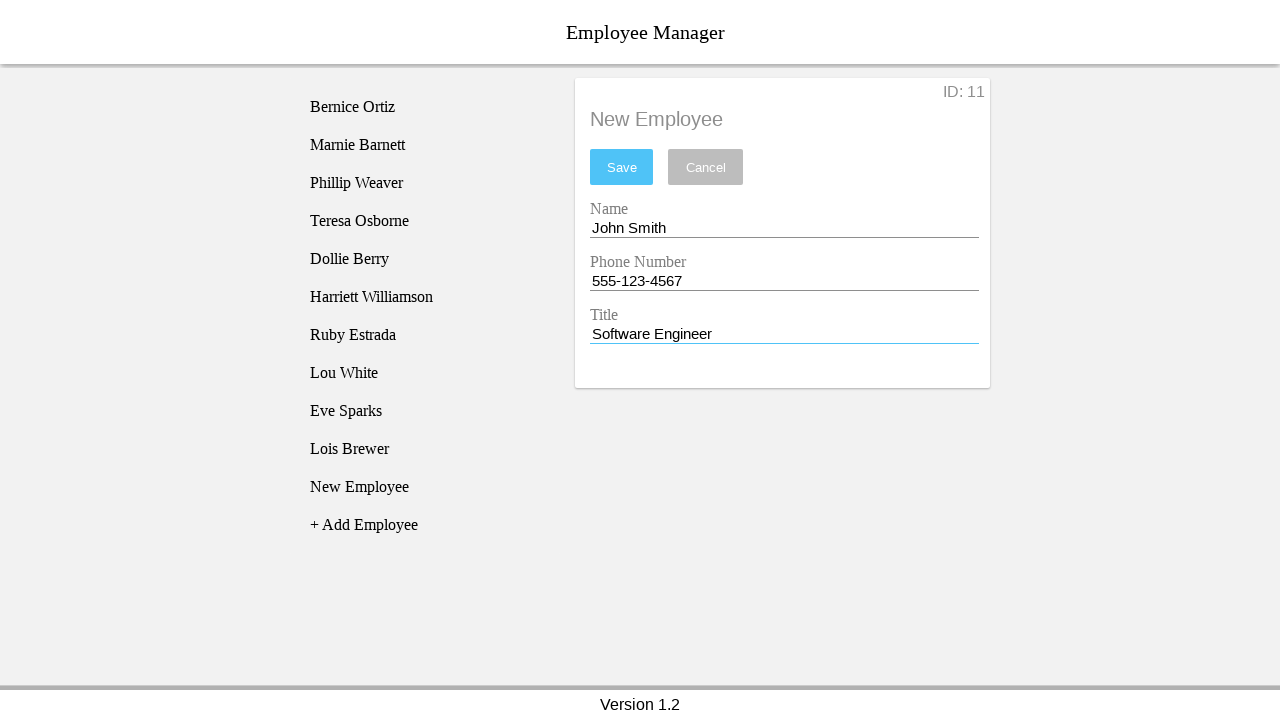

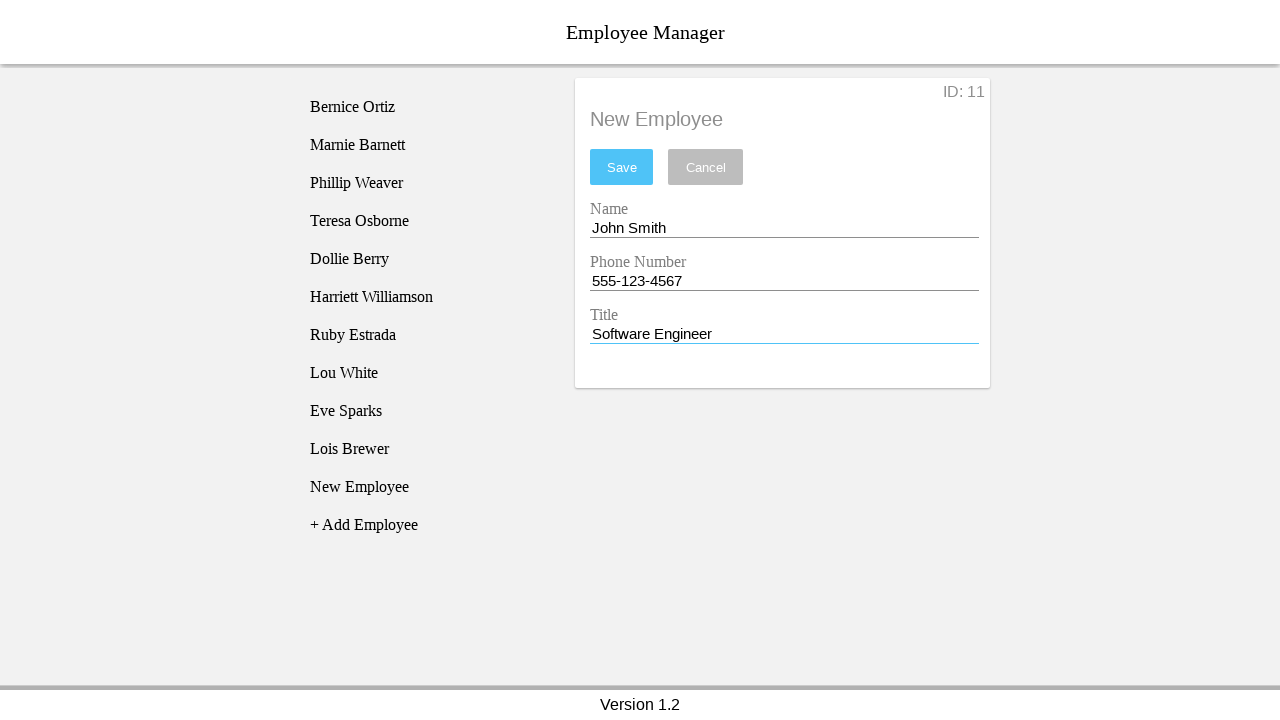